Tests DuckDuckGo search functionality by entering "Selenium" in the search field and submitting the search

Starting URL: https://duckduckgo.com

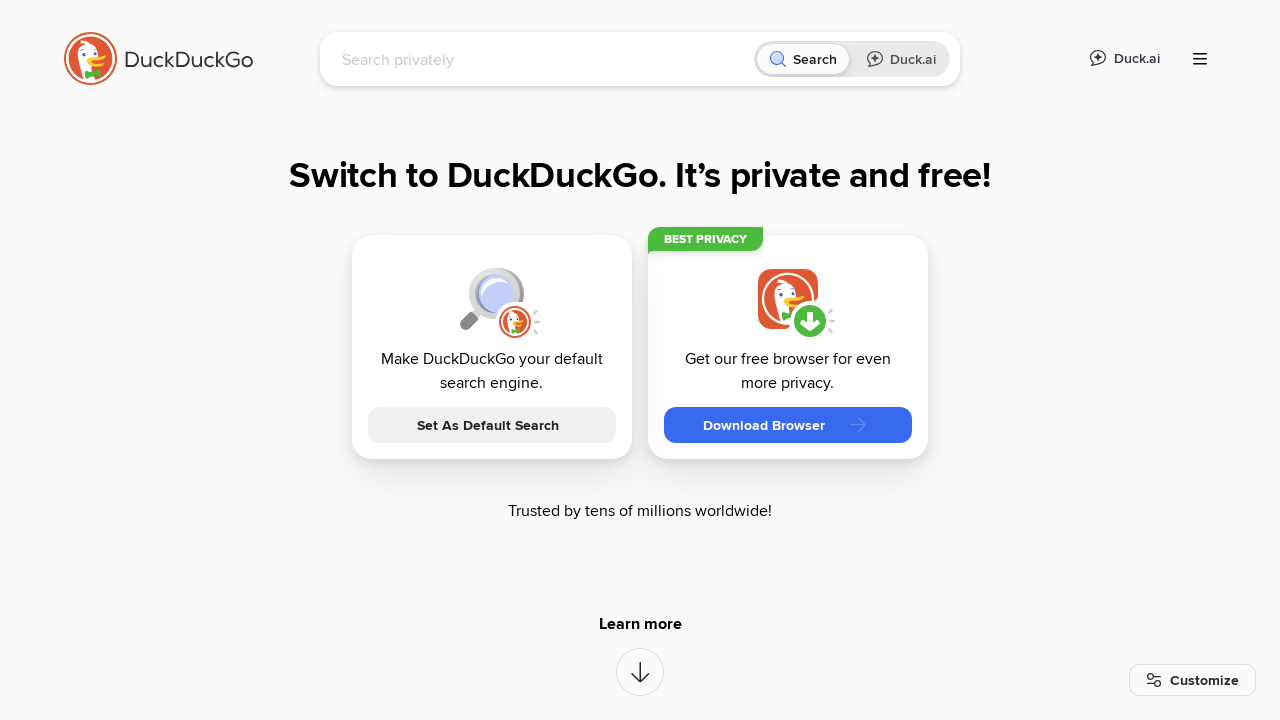

Filled search field with 'Selenium' on input[name='q']
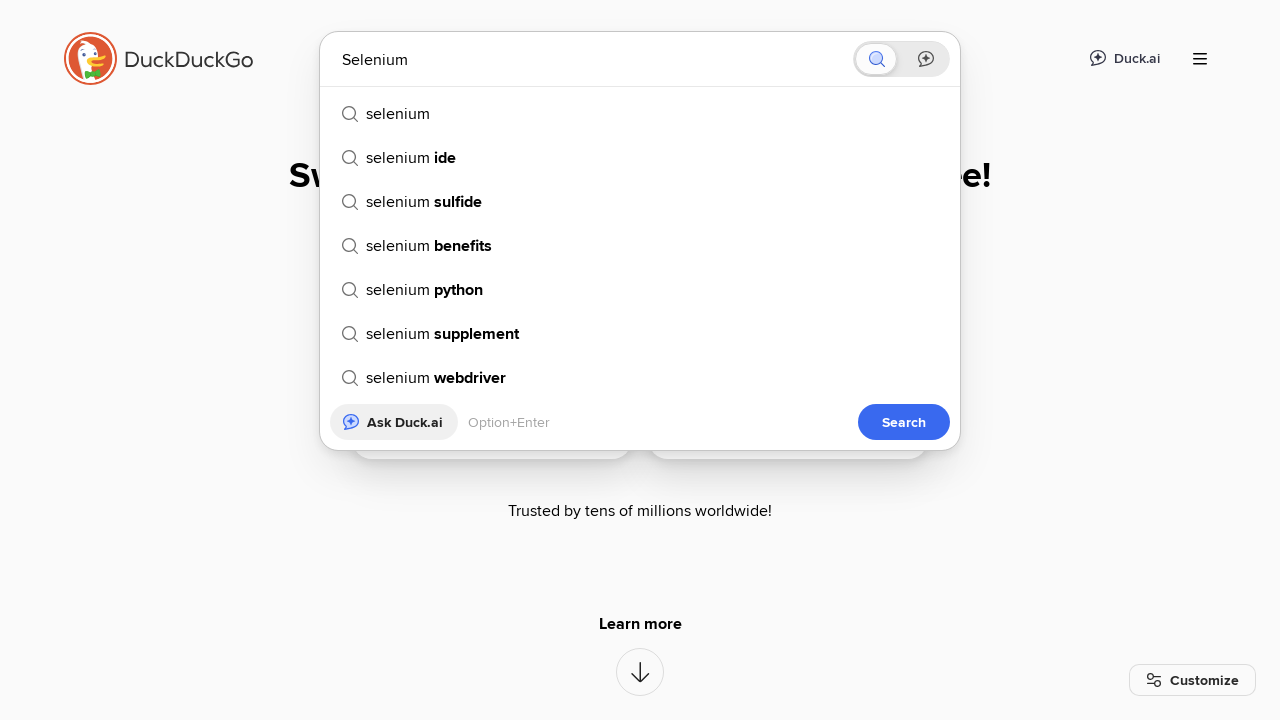

Submitted search by pressing Enter on input[name='q']
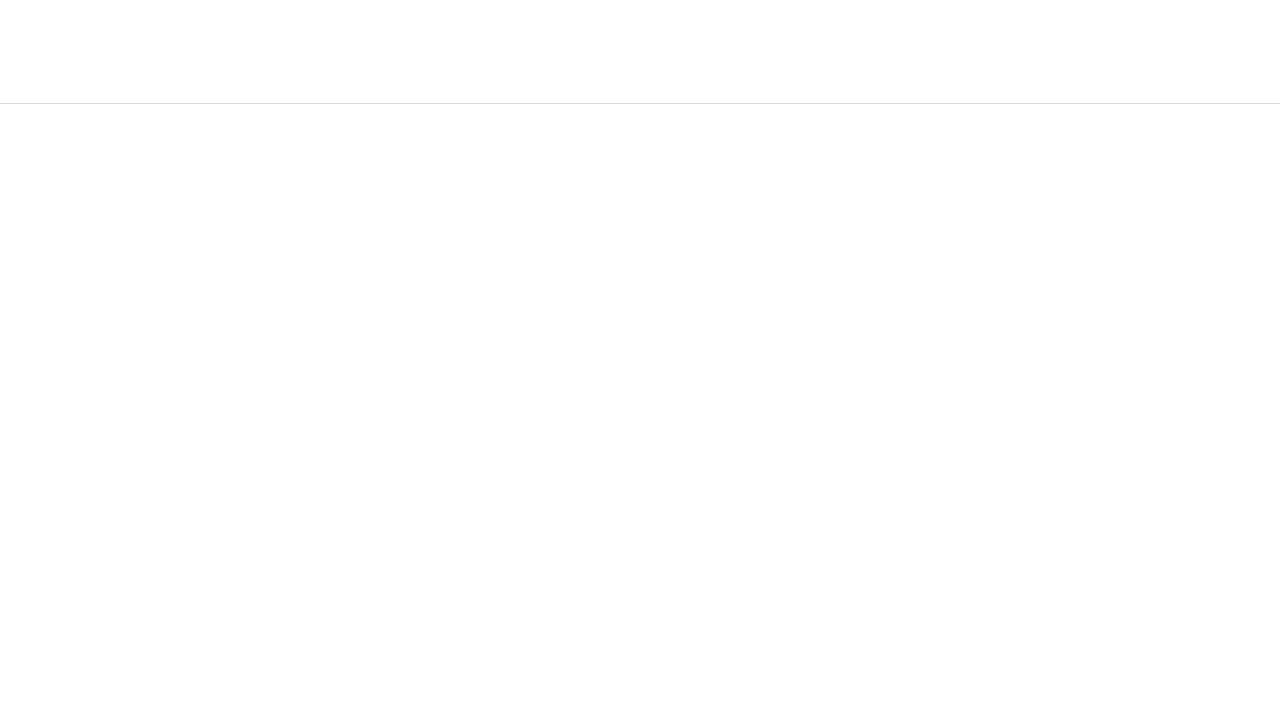

Search results loaded and network idle
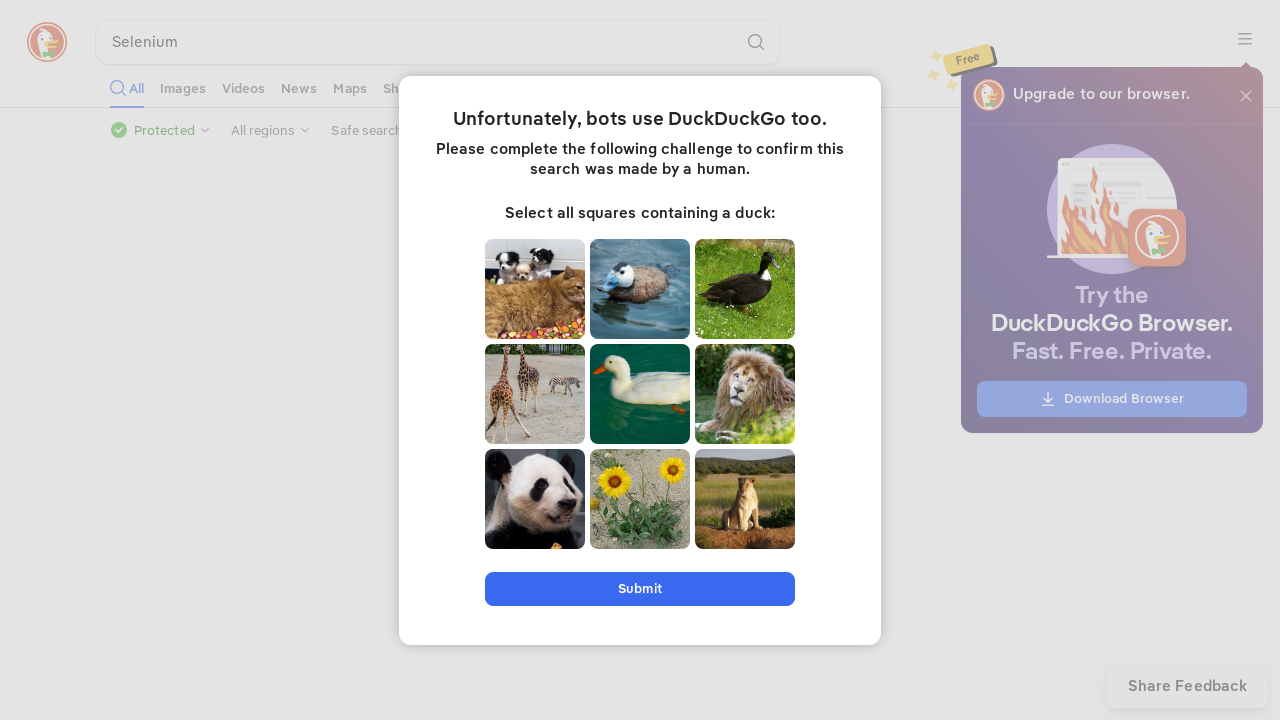

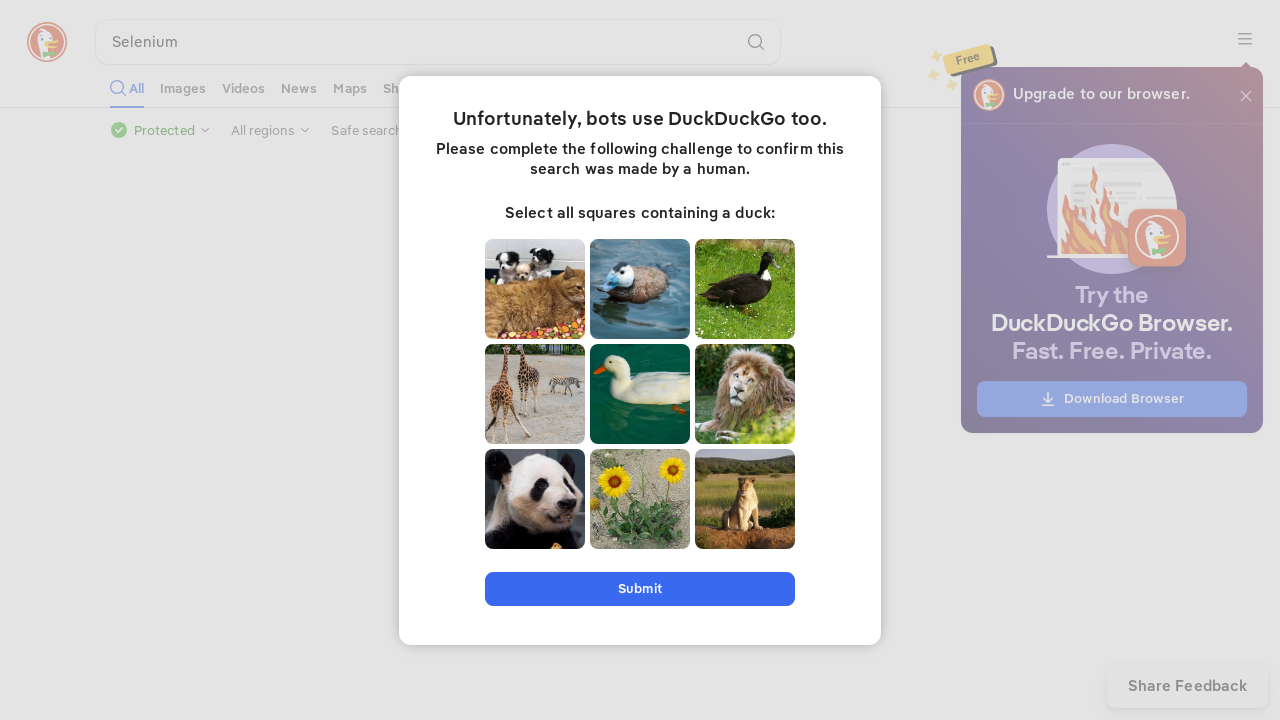